Opens the appointment modal and inserts a time value into the time/hour input field.

Starting URL: https://test-a-pet.vercel.app/

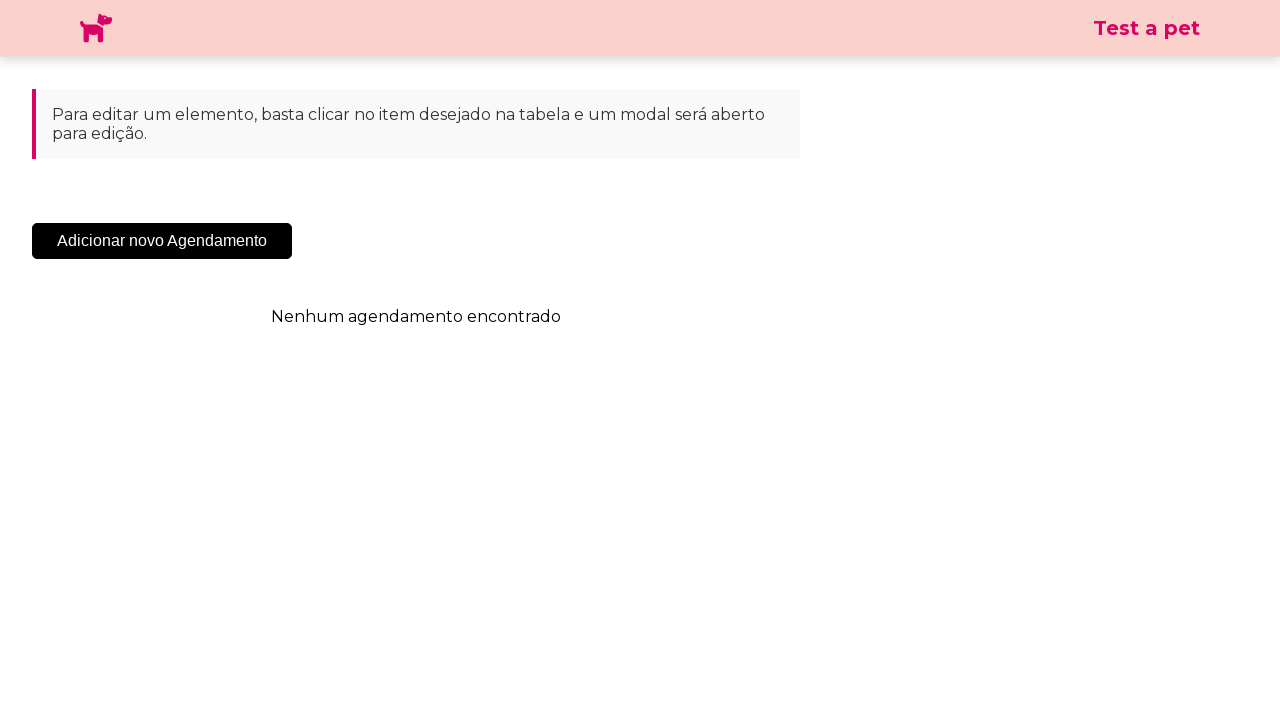

Clicked 'Add New Appointment' button at (162, 241) on .sc-cHqXqK.kZzwzX
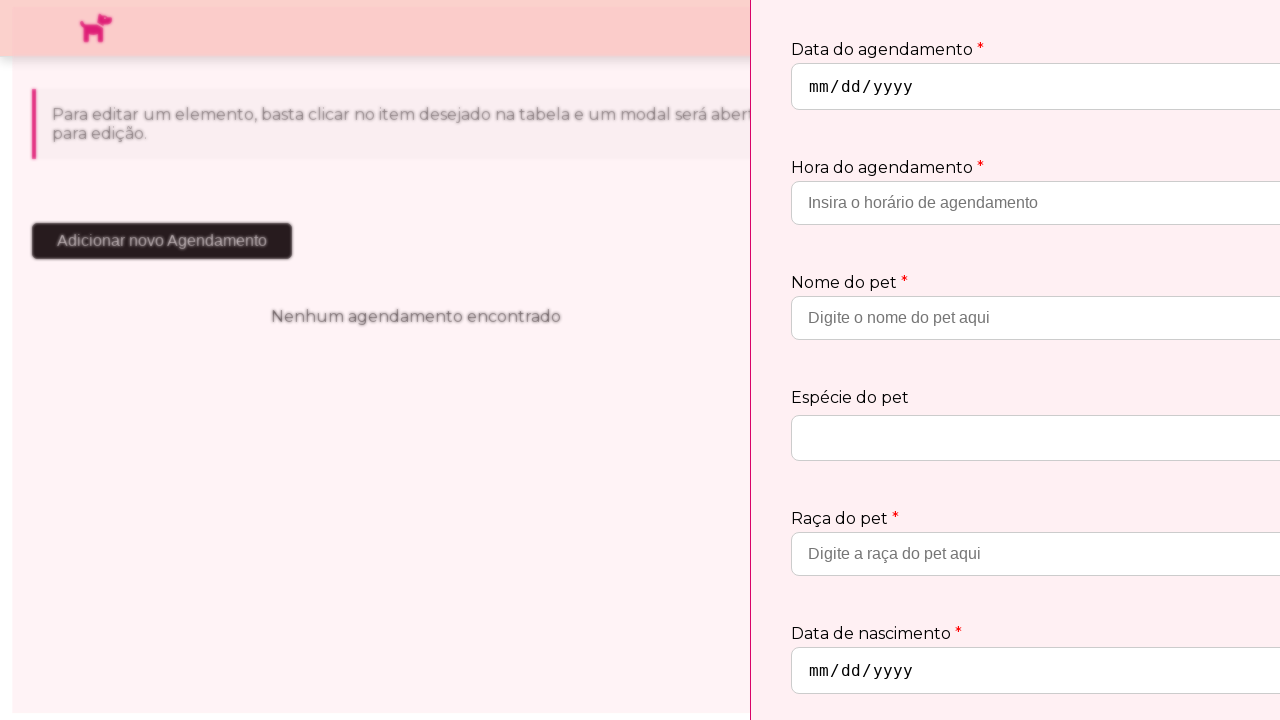

Appointment modal appeared
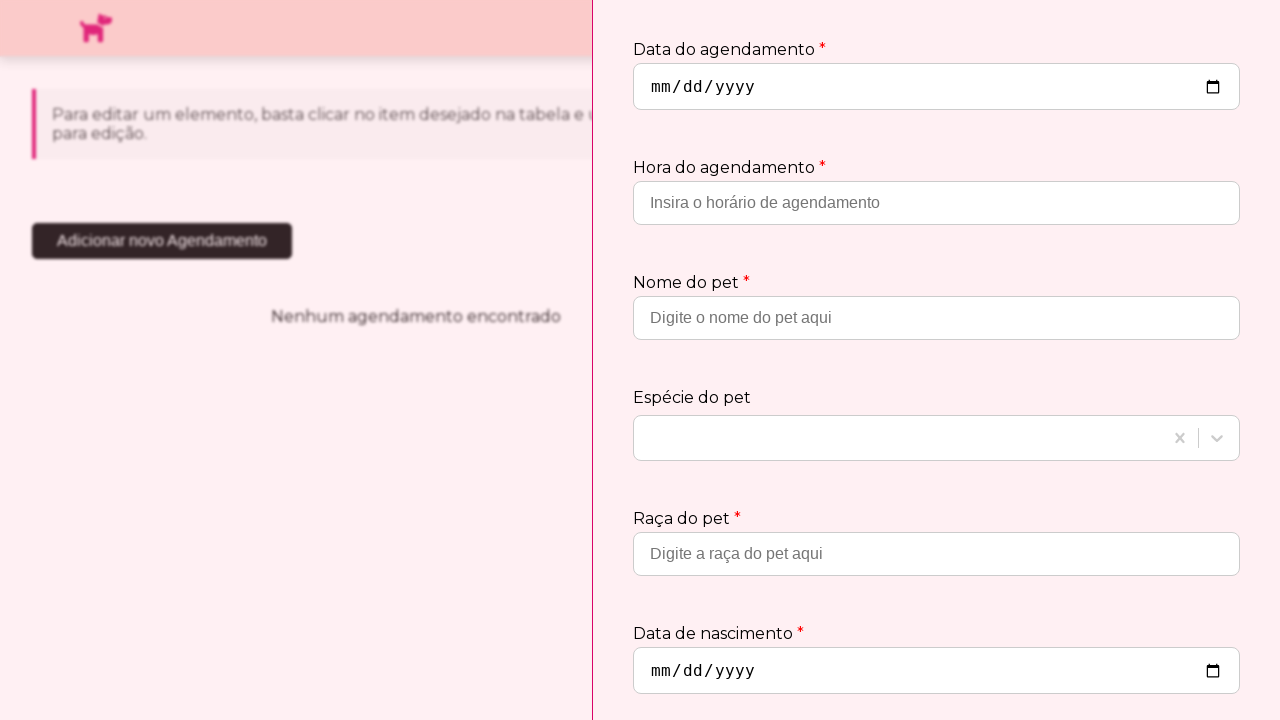

Inserted time value '10:30' into the hour input field on input[type='hour']
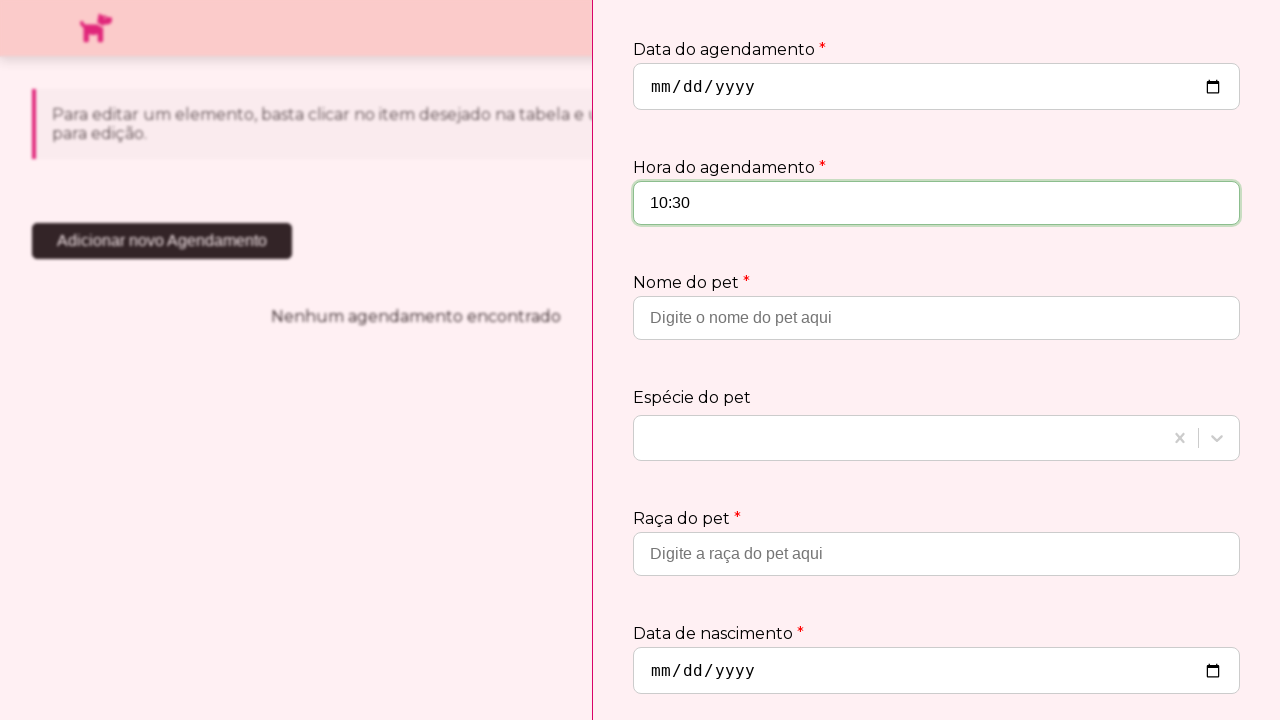

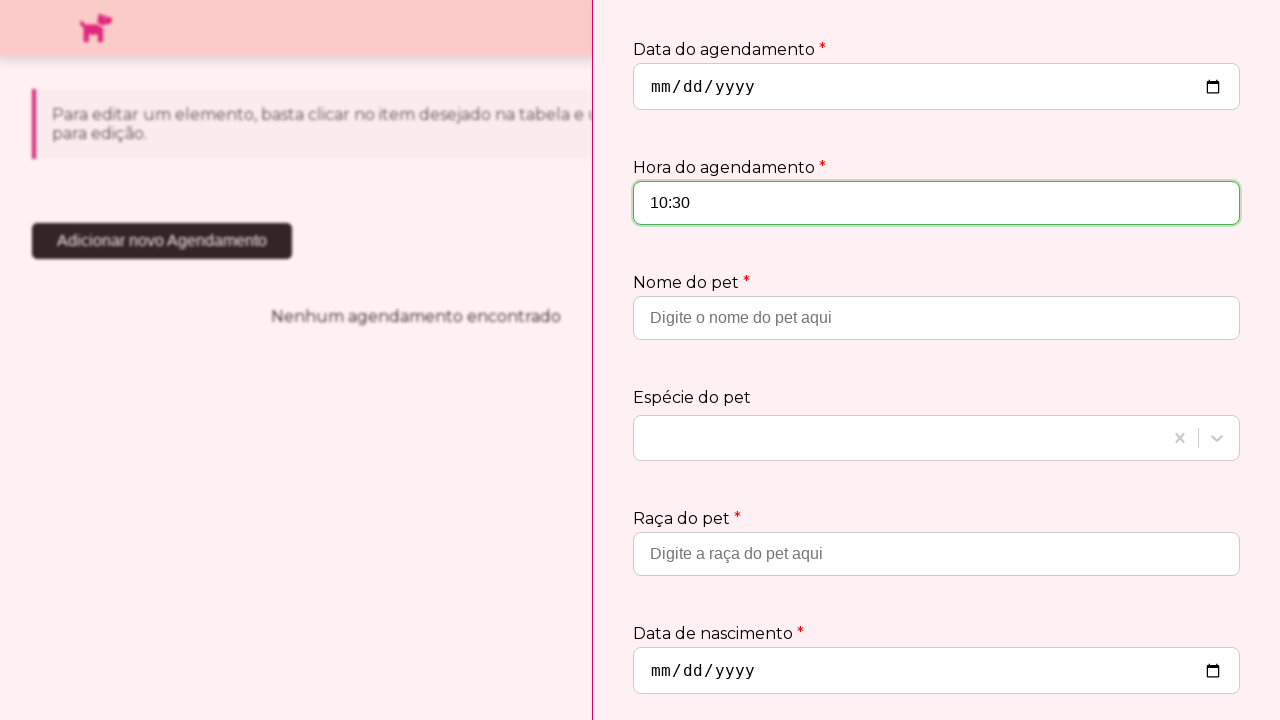